Simple smoke test that navigates to the SpiceJet homepage using Chrome browser to verify the page loads

Starting URL: https://www.spicejet.com/default.aspx

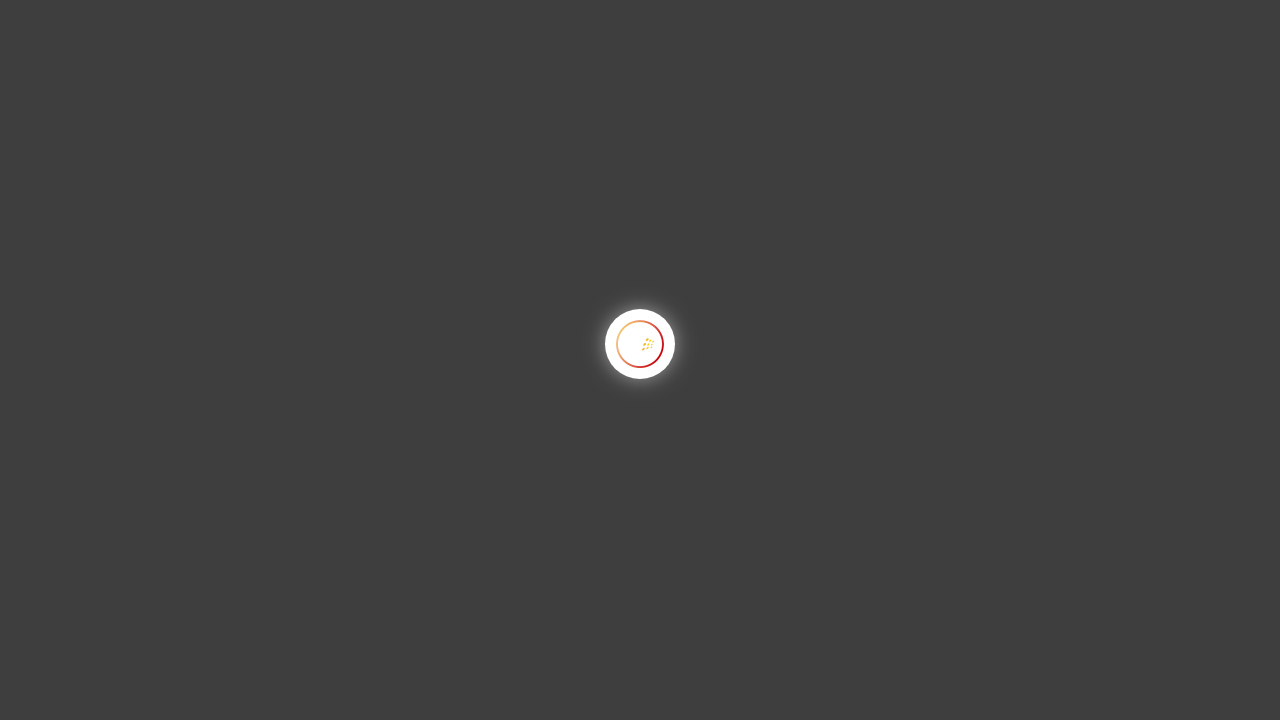

Waited for page body to load on SpiceJet homepage
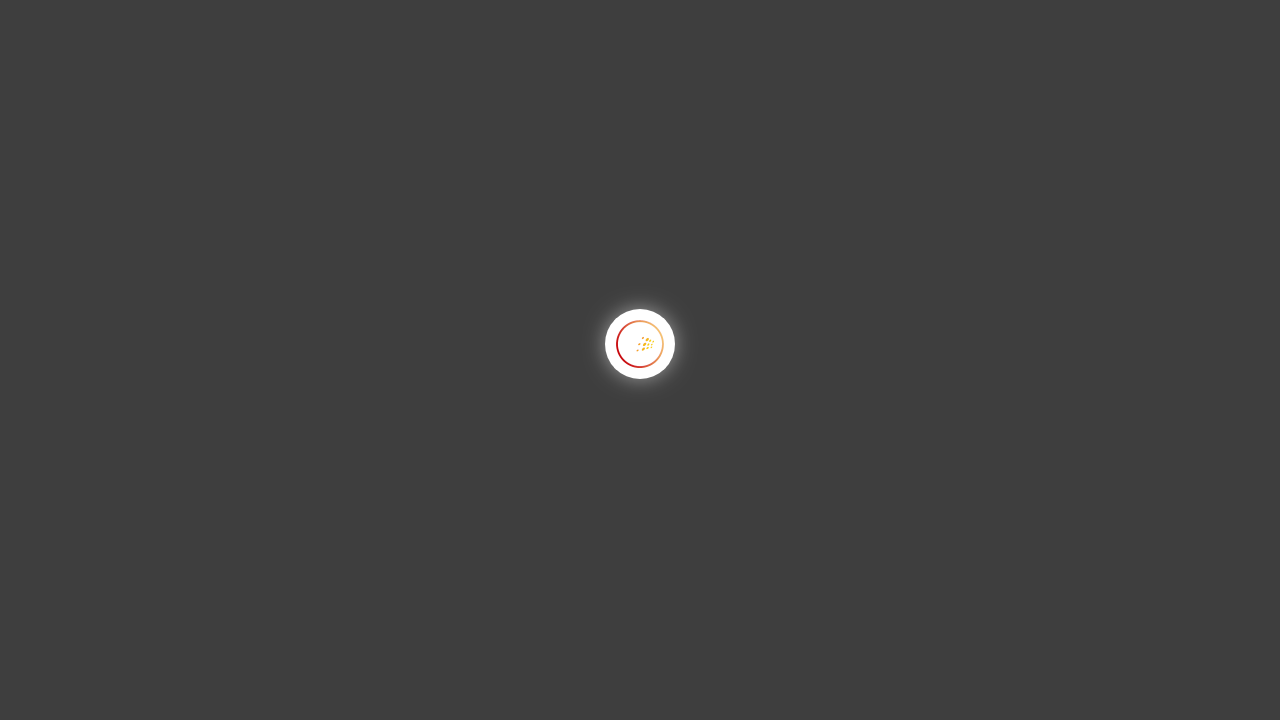

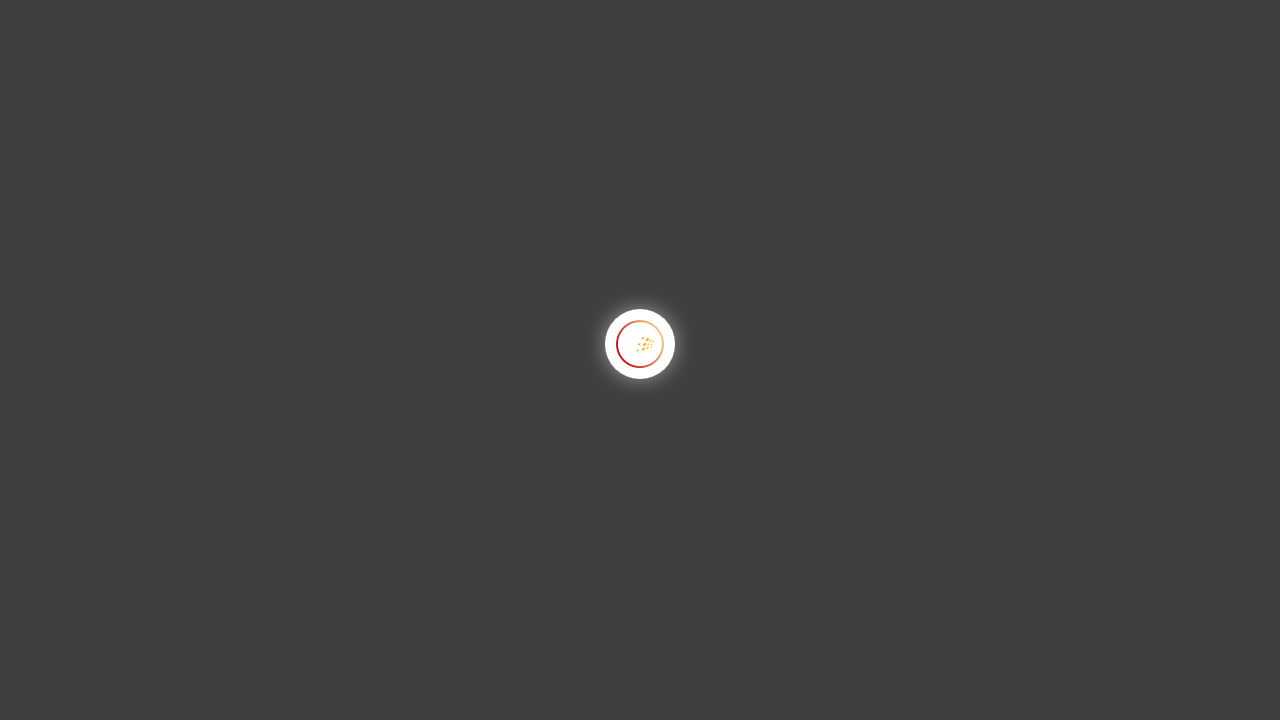